Navigates to Tesla homepage

Starting URL: https://tesla.com

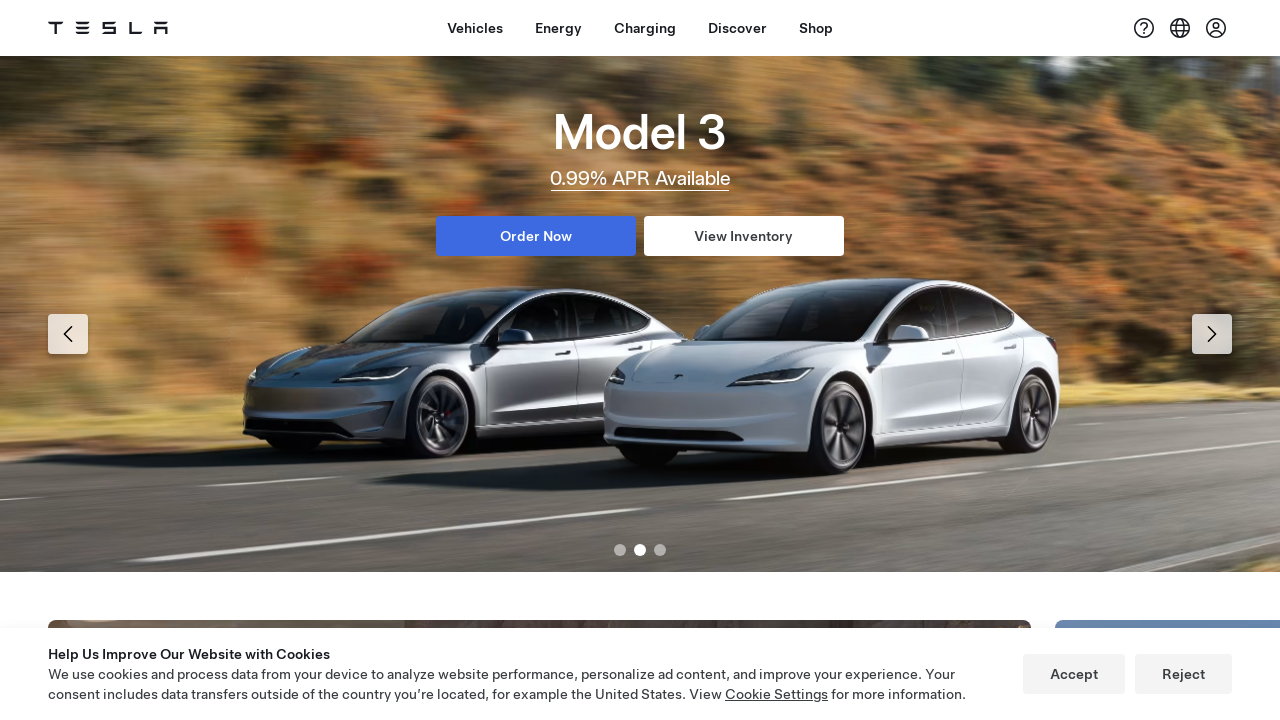

Navigated to Tesla homepage
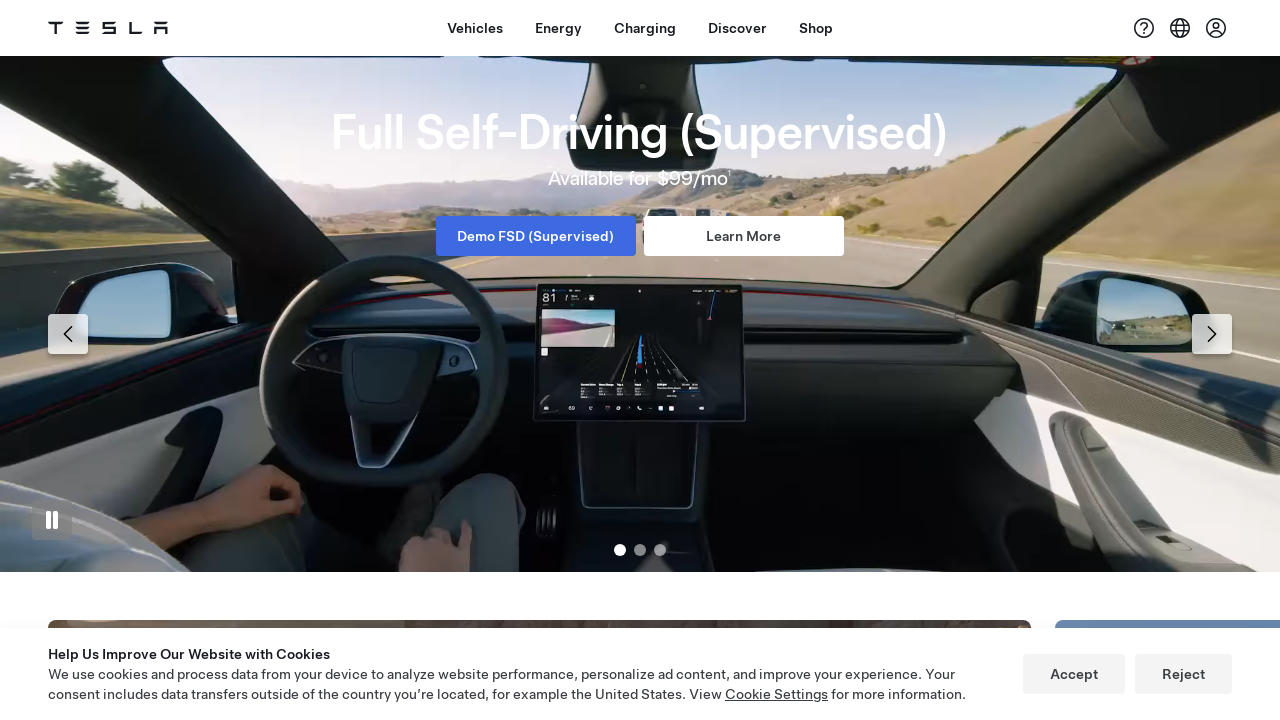

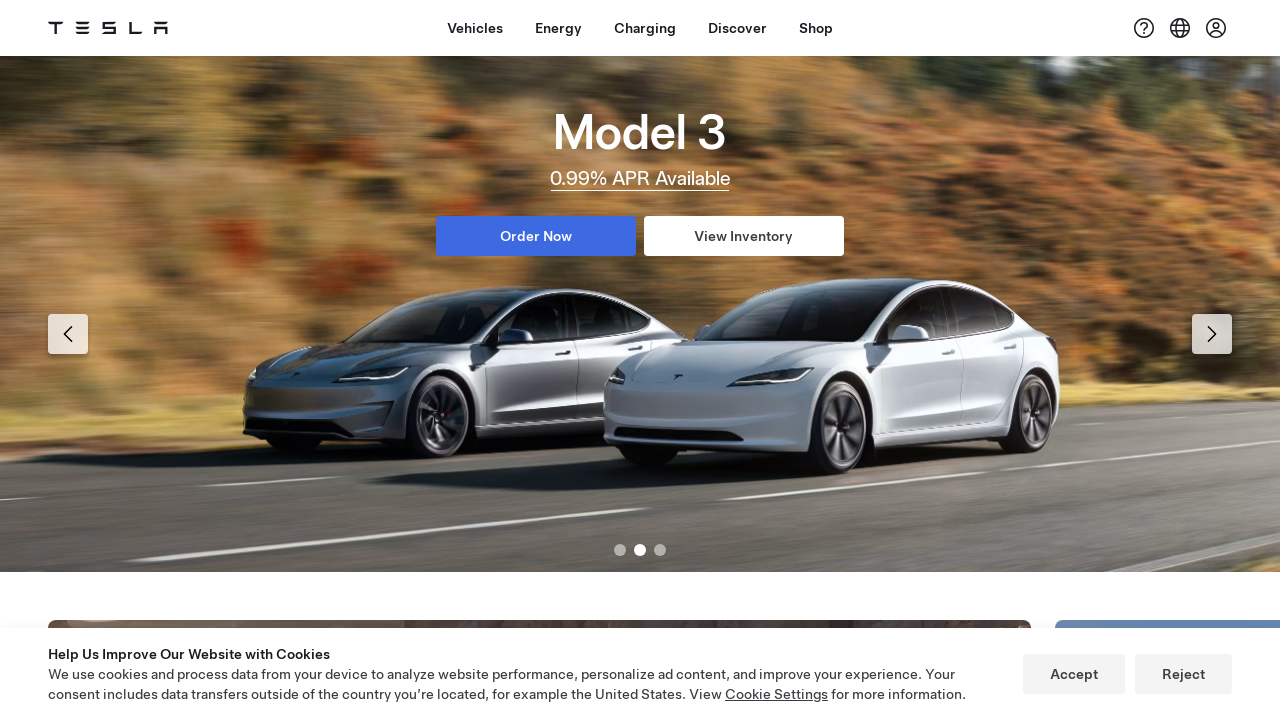